Tests a math-based form submission by extracting a value from an image attribute, calculating a result using logarithmic and trigonometric functions, filling the answer field, checking checkboxes, and submitting the form

Starting URL: http://suninjuly.github.io/get_attribute.html

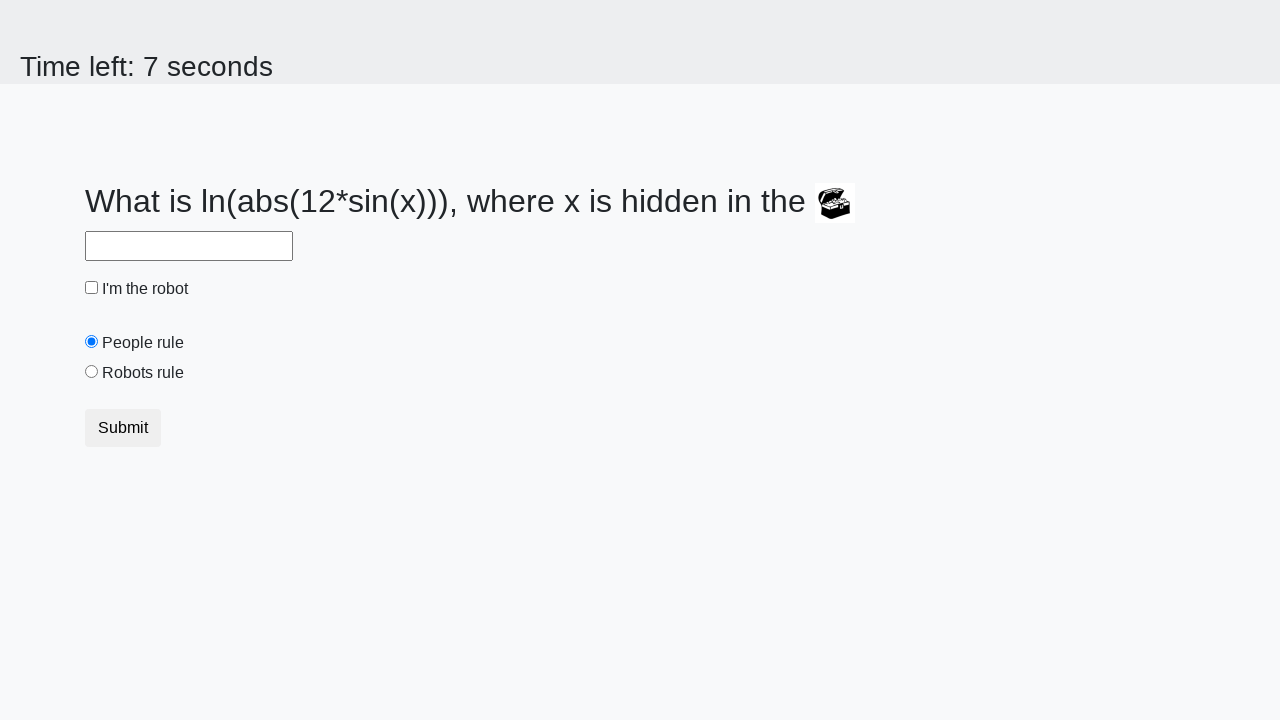

Located treasure image element
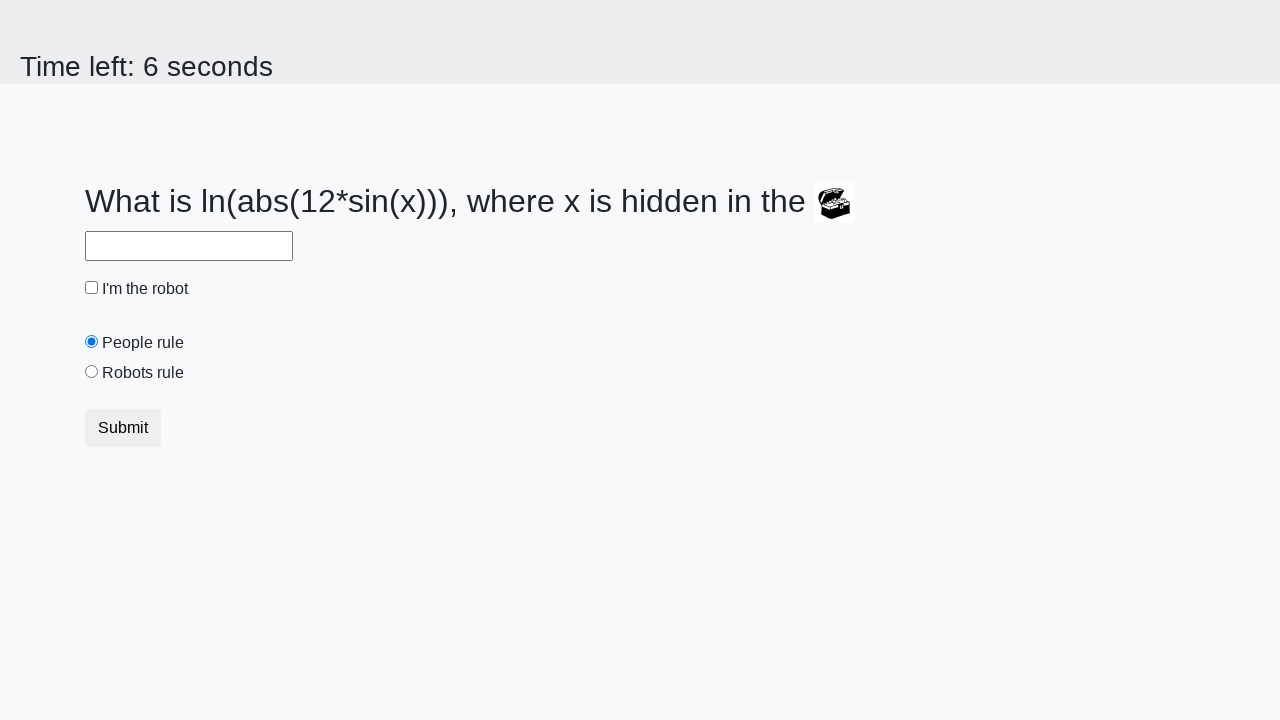

Extracted valuex attribute from treasure image
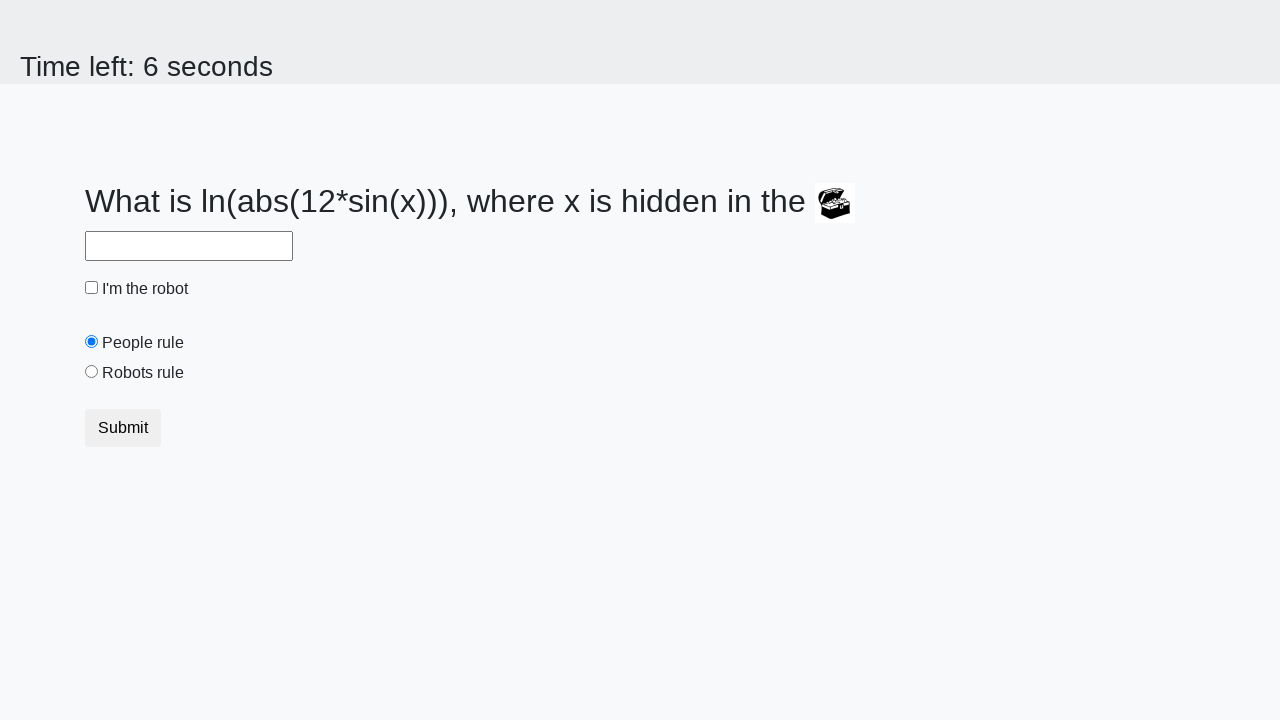

Converted valuex to integer: 261
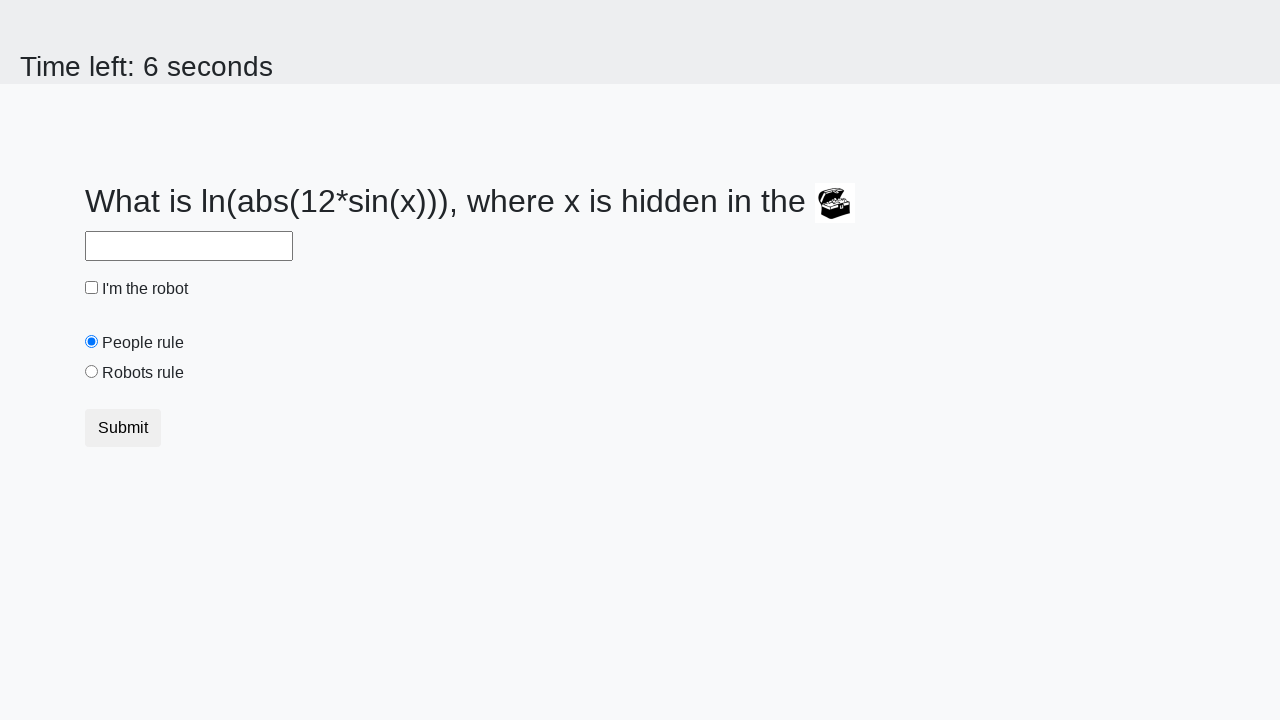

Calculated result using logarithmic and trigonometric functions: 1.079556715311962
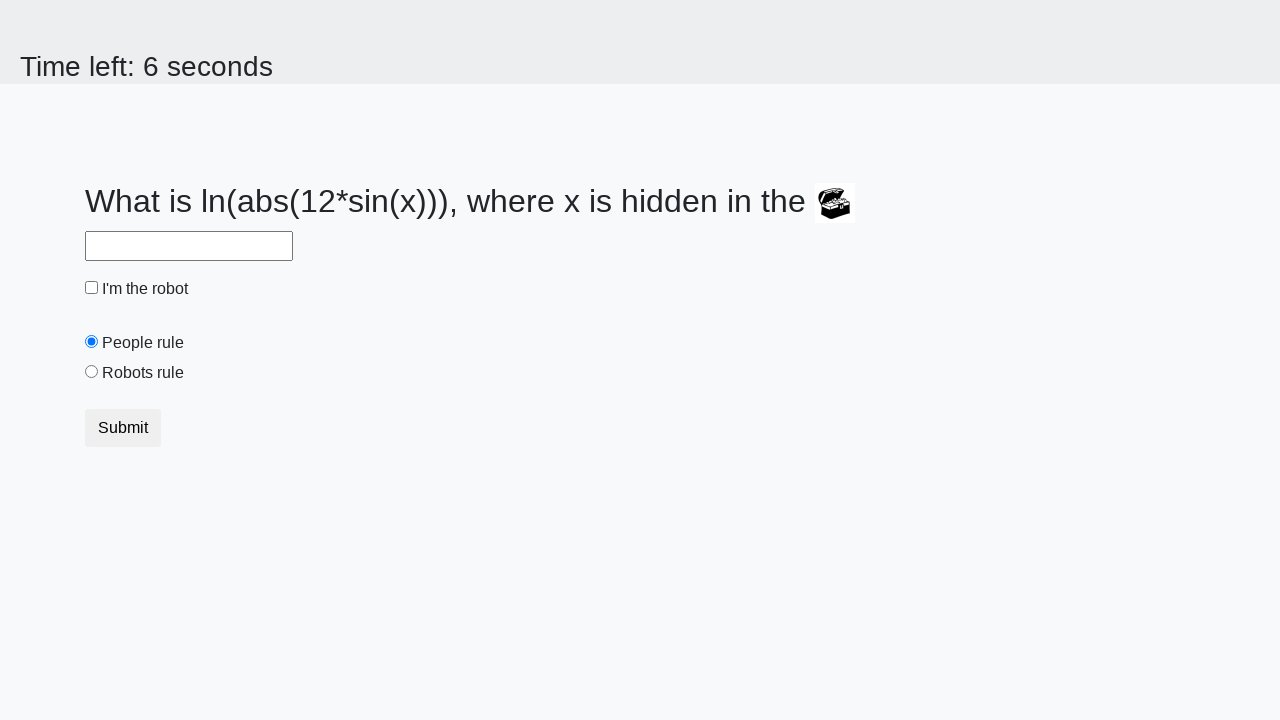

Filled answer field with calculated value on #answer
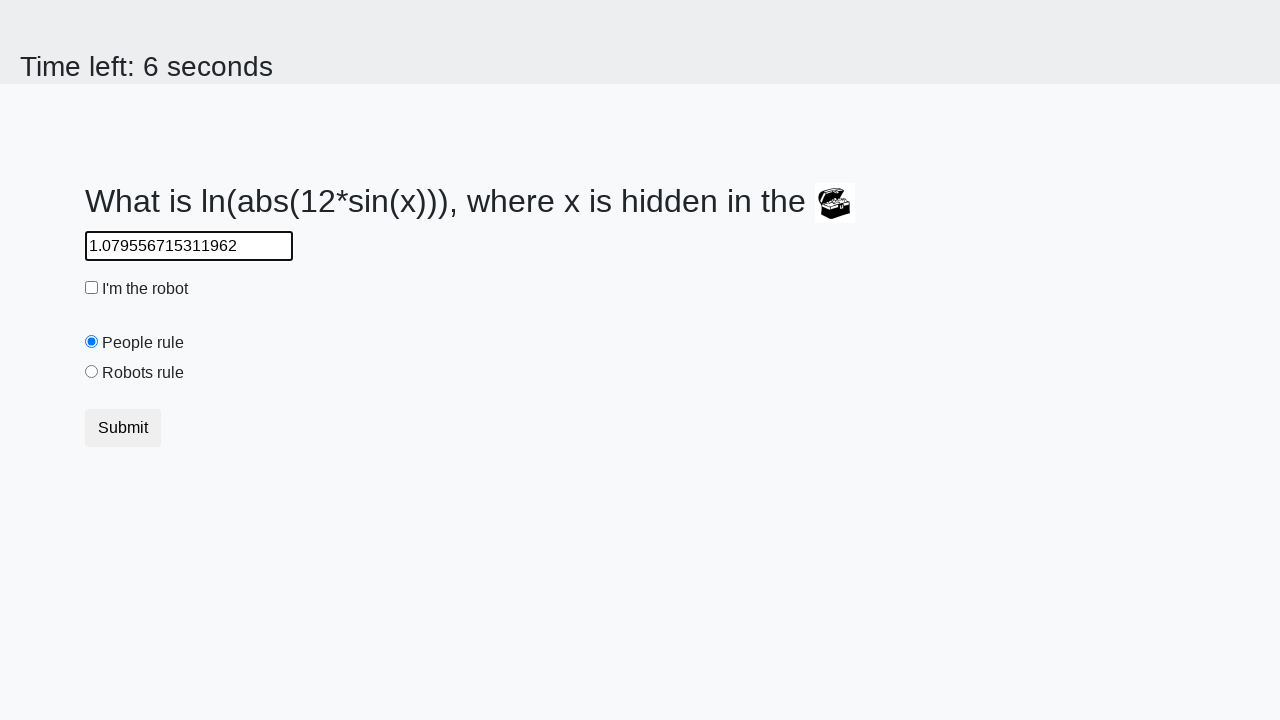

Checked robot checkbox at (92, 288) on #robotCheckbox
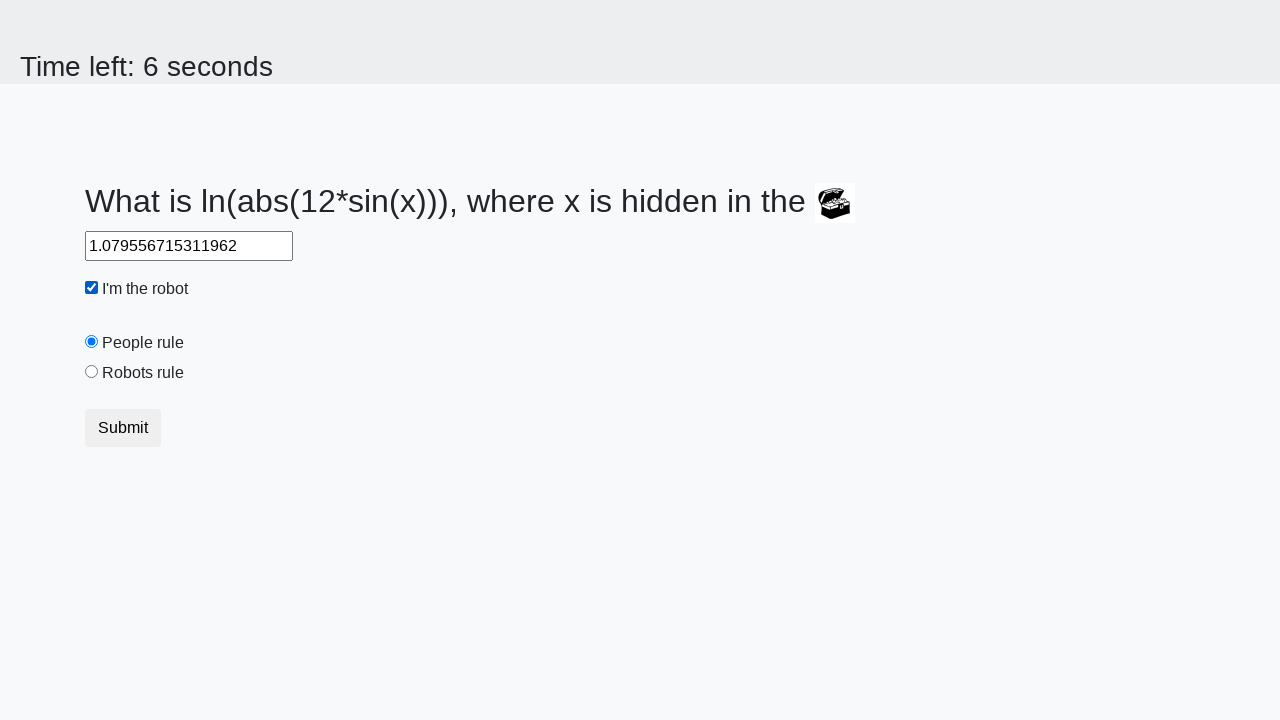

Checked robots rule checkbox at (92, 372) on #robotsRule
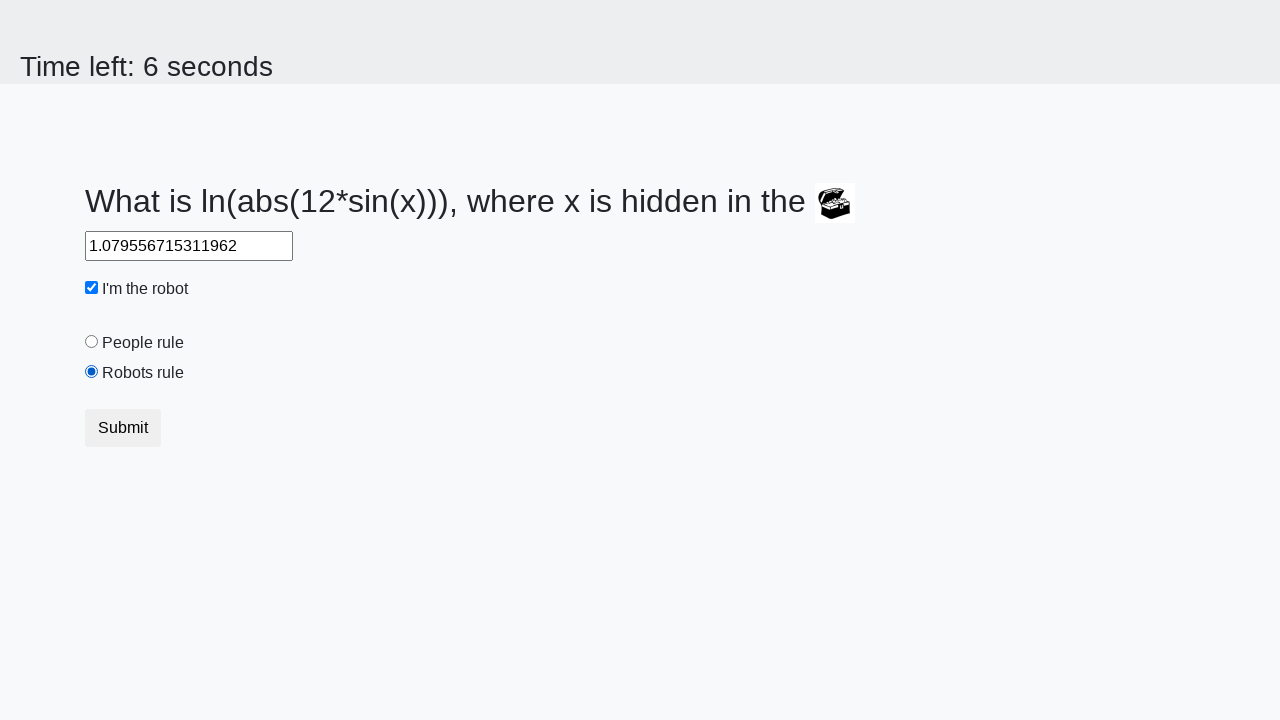

Clicked submit button at (123, 428) on button.btn.btn-default
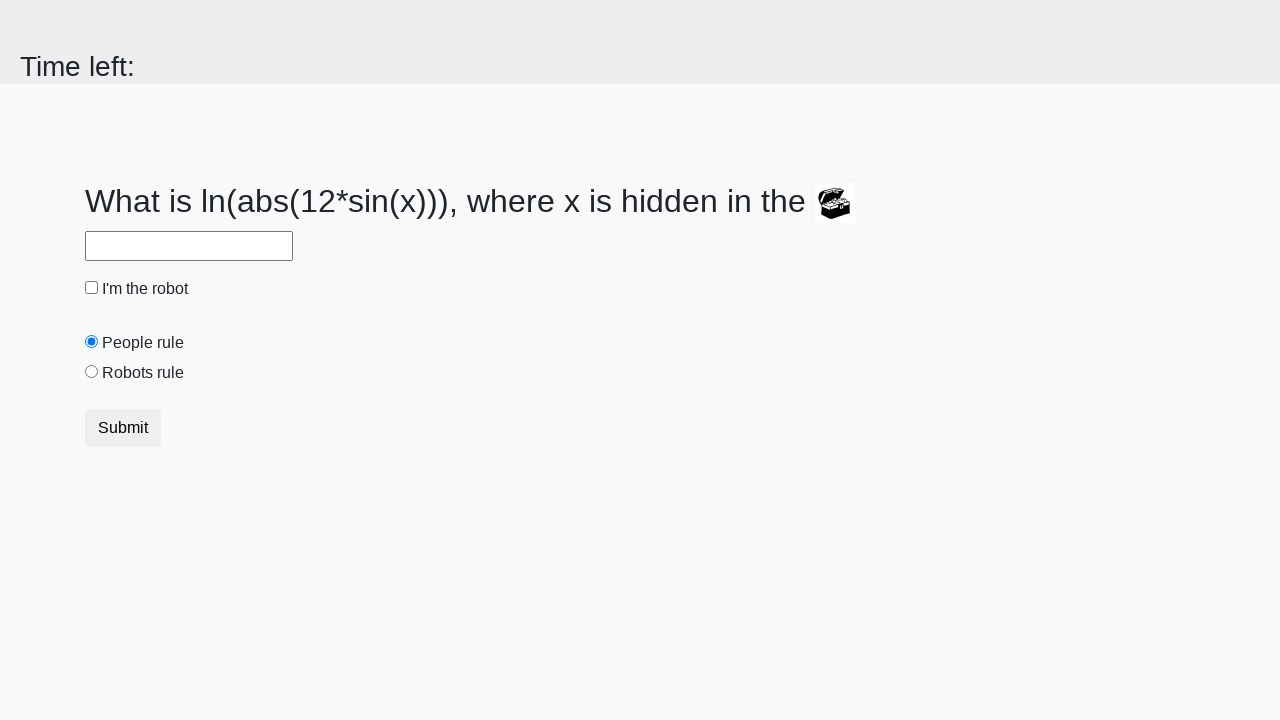

Waited for form submission to complete
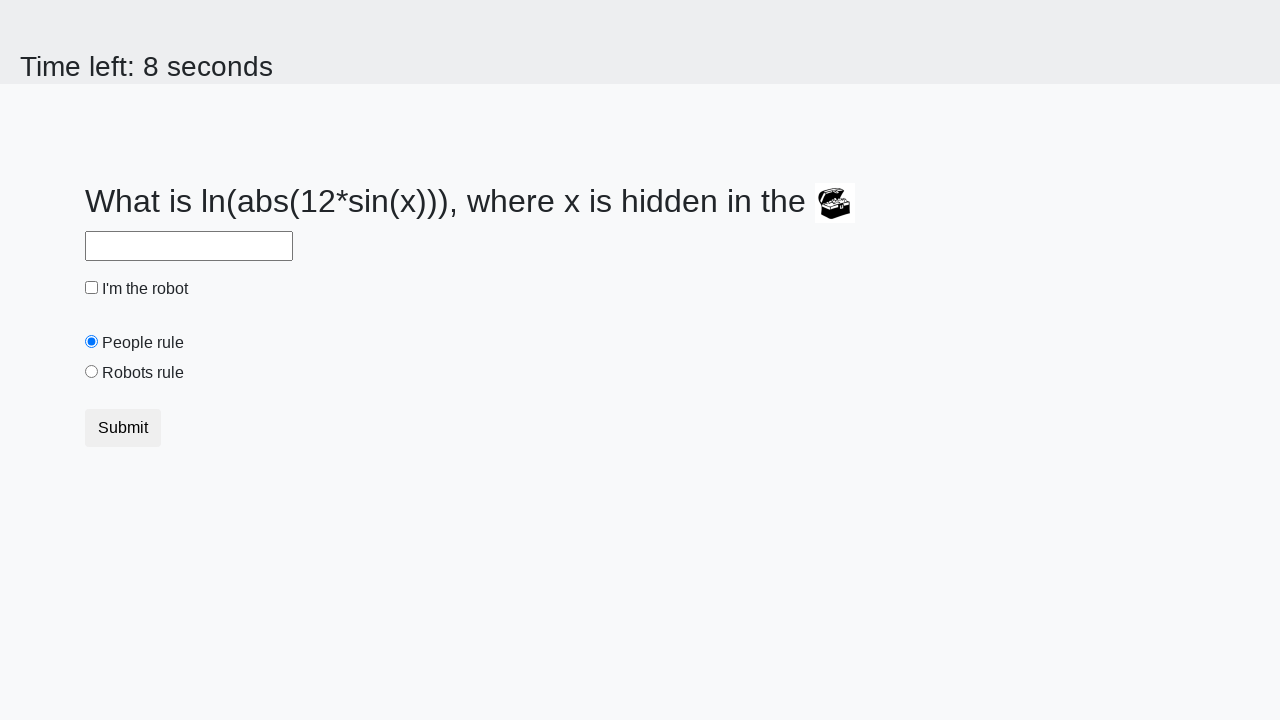

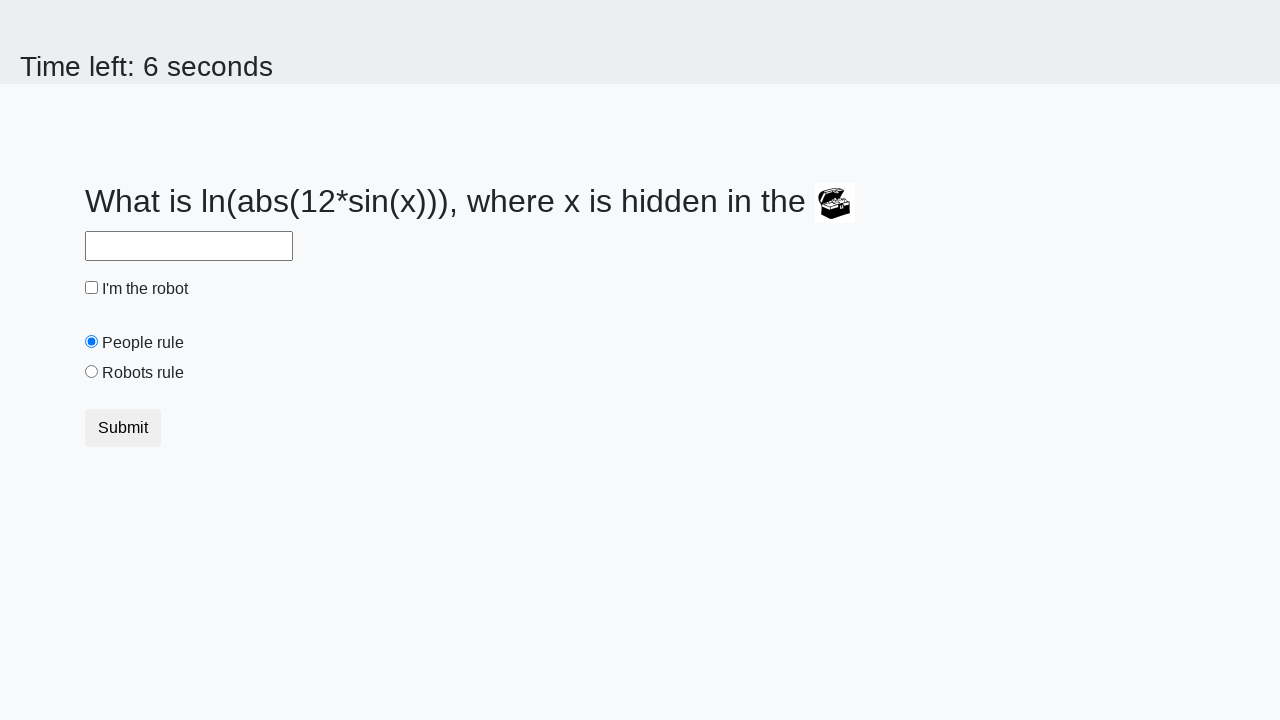